Tests various form interactions including radio buttons, autocomplete suggestions, dropdowns, checkboxes, new tab handling, and alert dialogs

Starting URL: https://rahulshettyacademy.com/AutomationPractice/

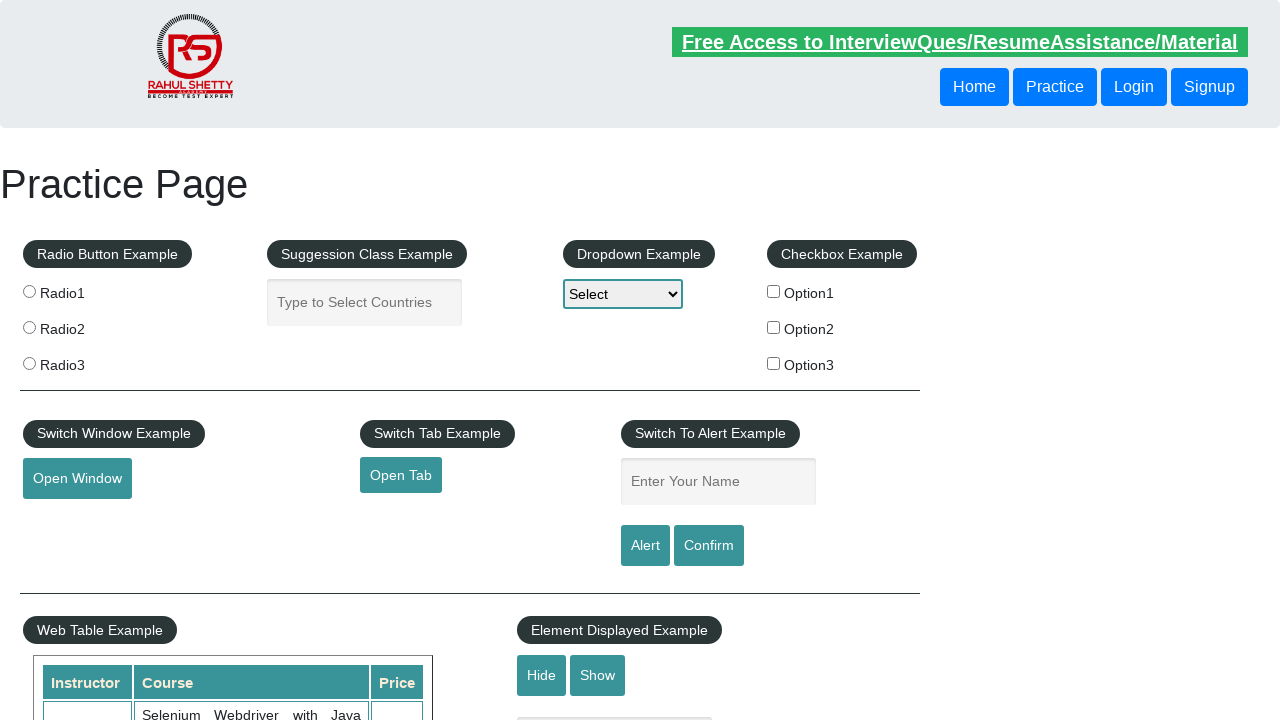

Clicked radio button option 2 at (29, 327) on input[value='radio2']
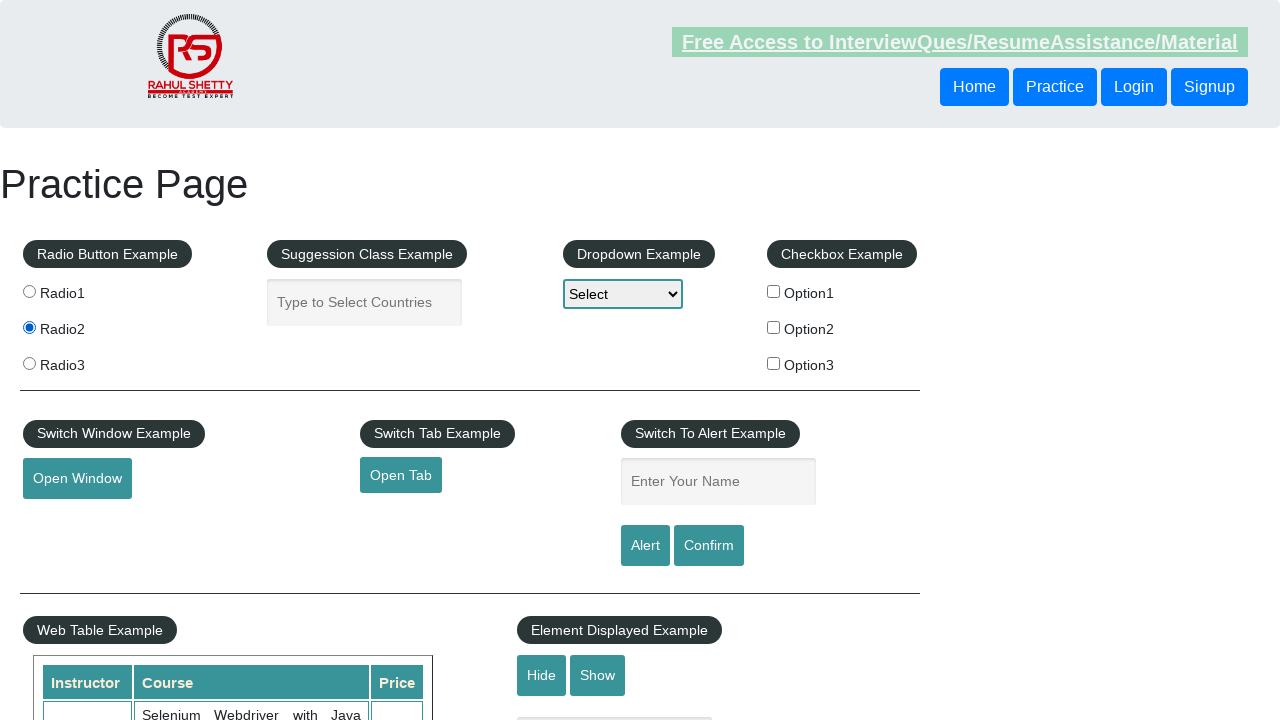

Typed 'ven' in autocomplete field with 500ms delay on #autocomplete
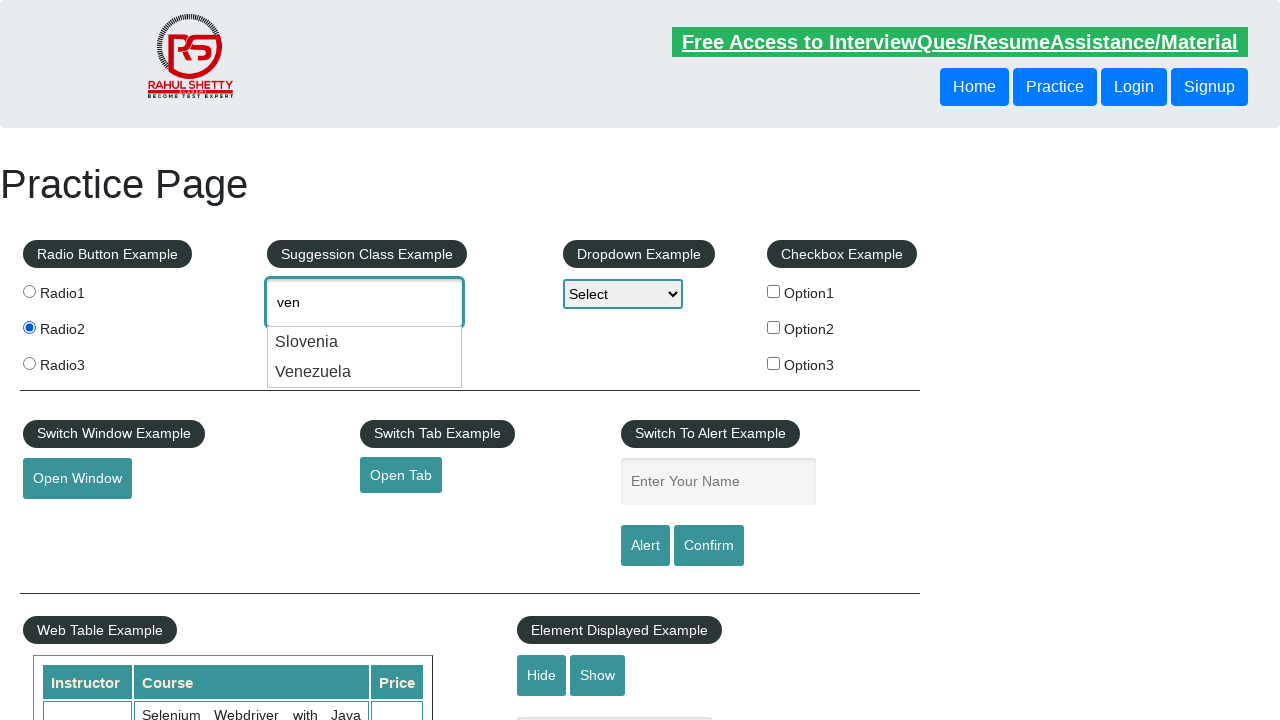

Selected Venezuela from autocomplete suggestions at (365, 372) on text=Venezuela
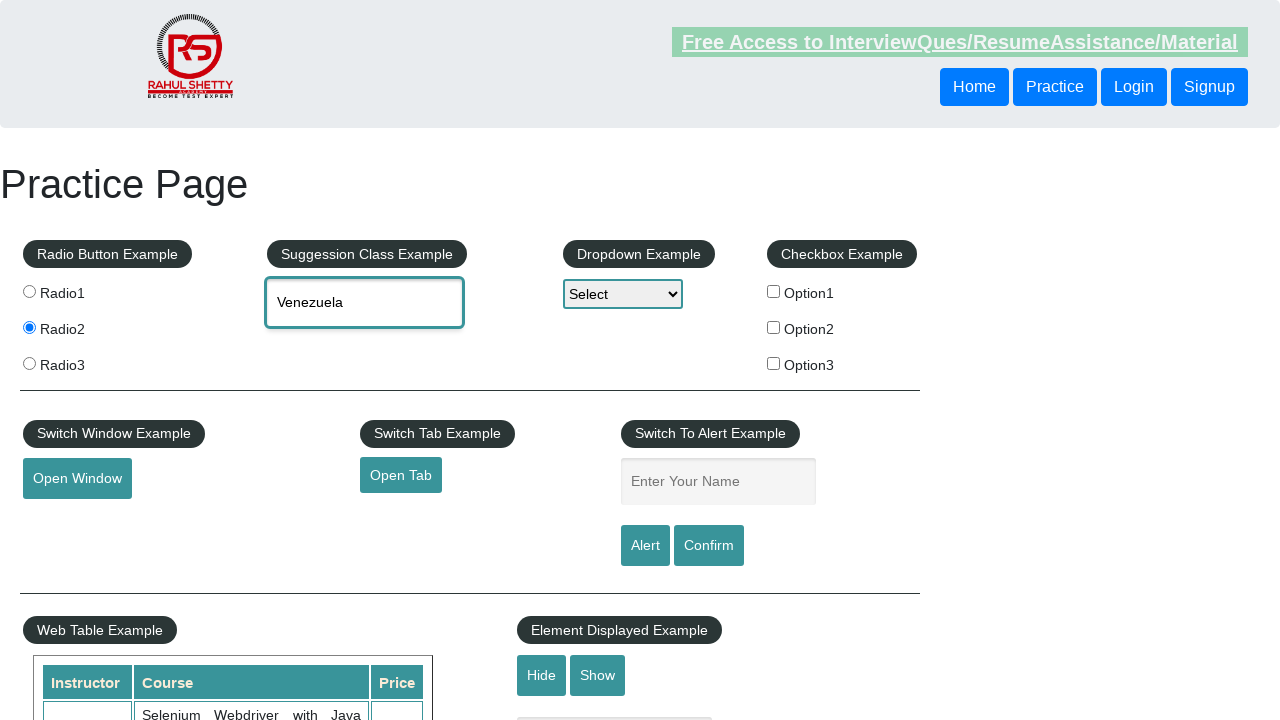

Selected option3 from dropdown-class-example on #dropdown-class-example
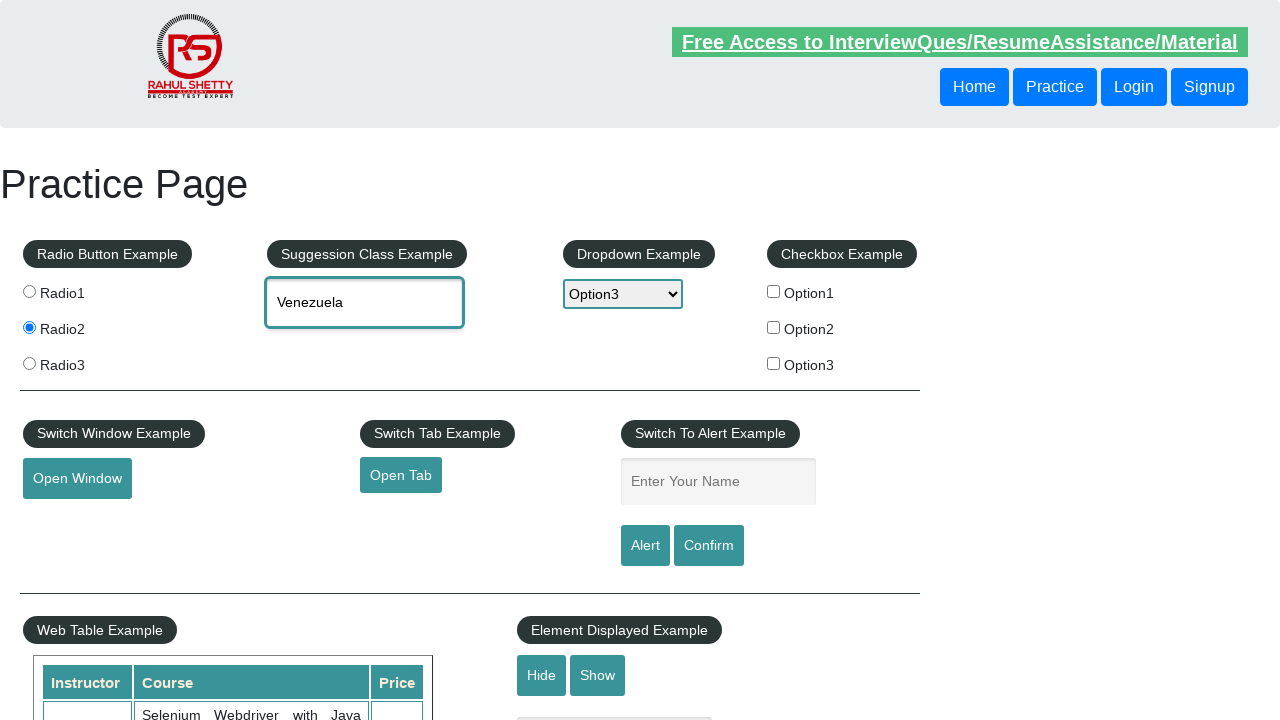

Checked checkbox option 3 at (774, 363) on #checkBoxOption3
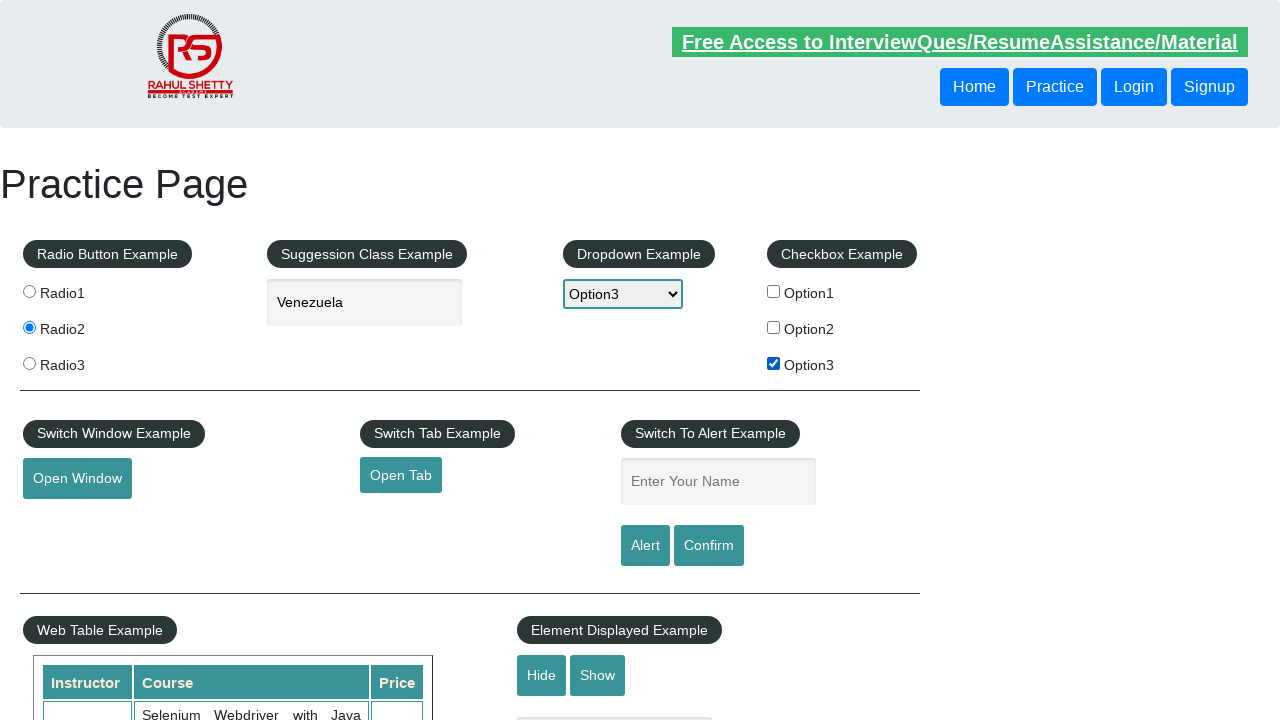

Clicked button to open new tab at (401, 475) on #opentab
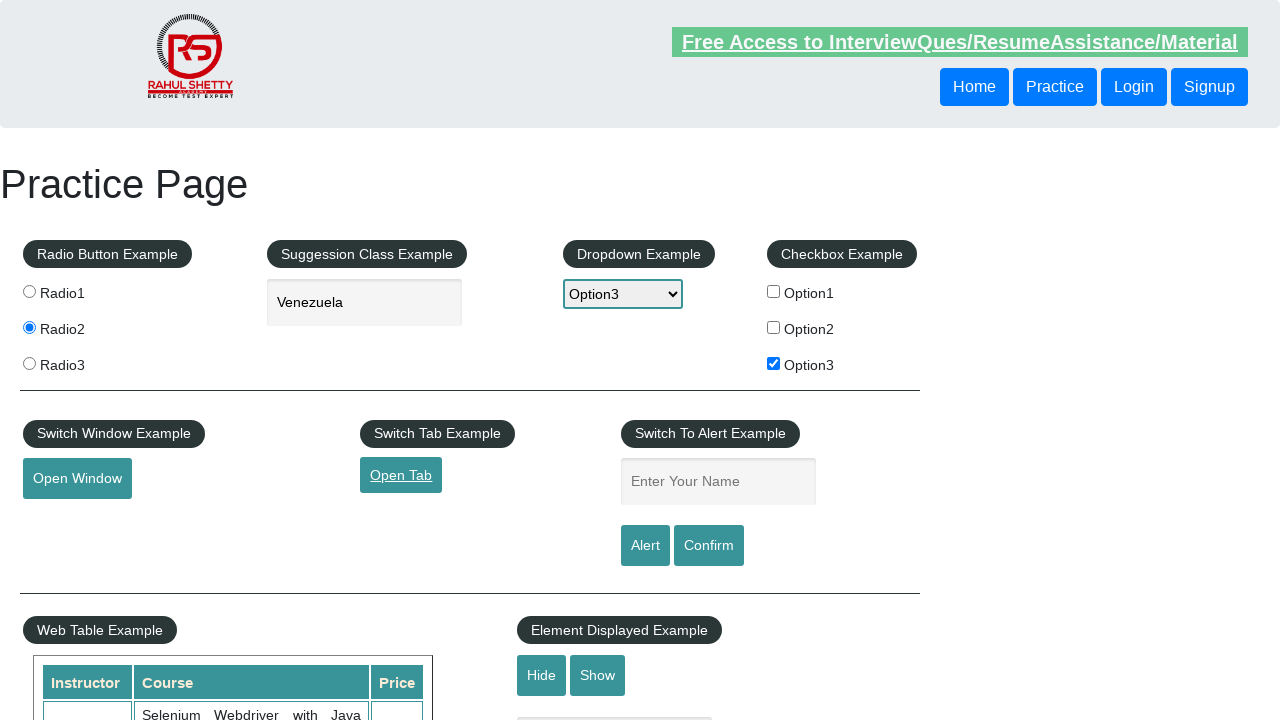

New tab opened and captured
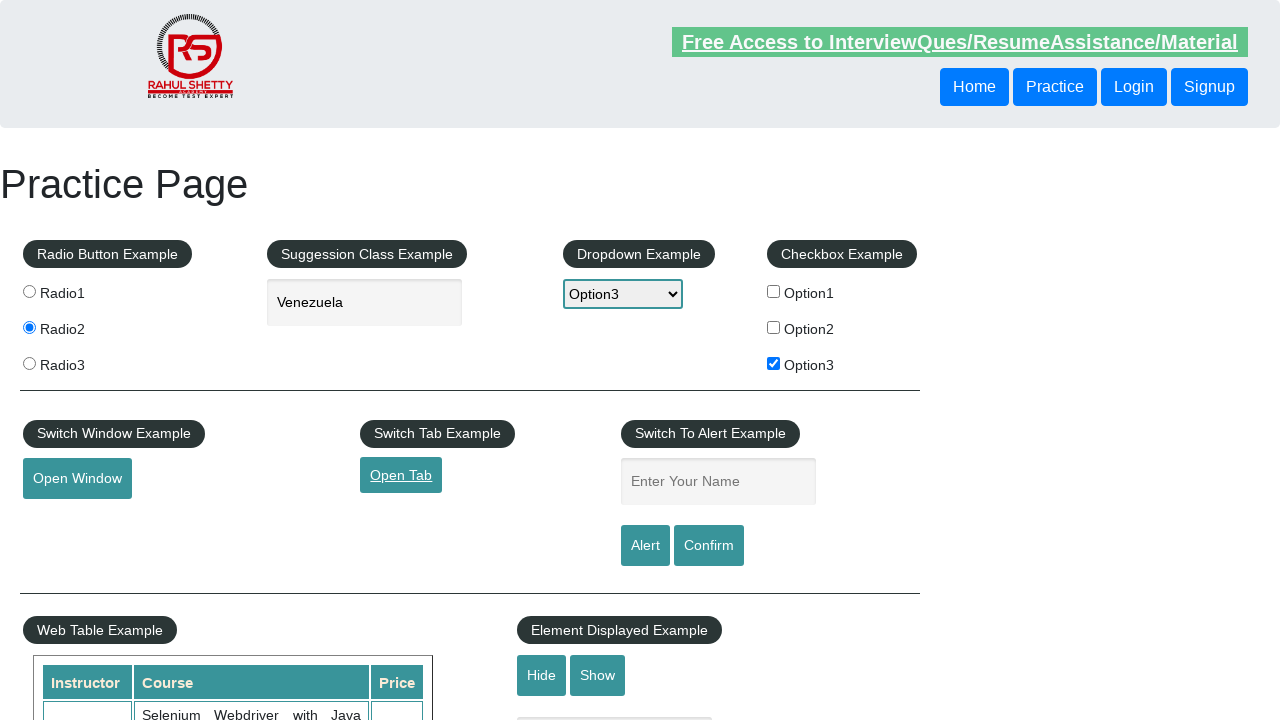

Closed the new tab
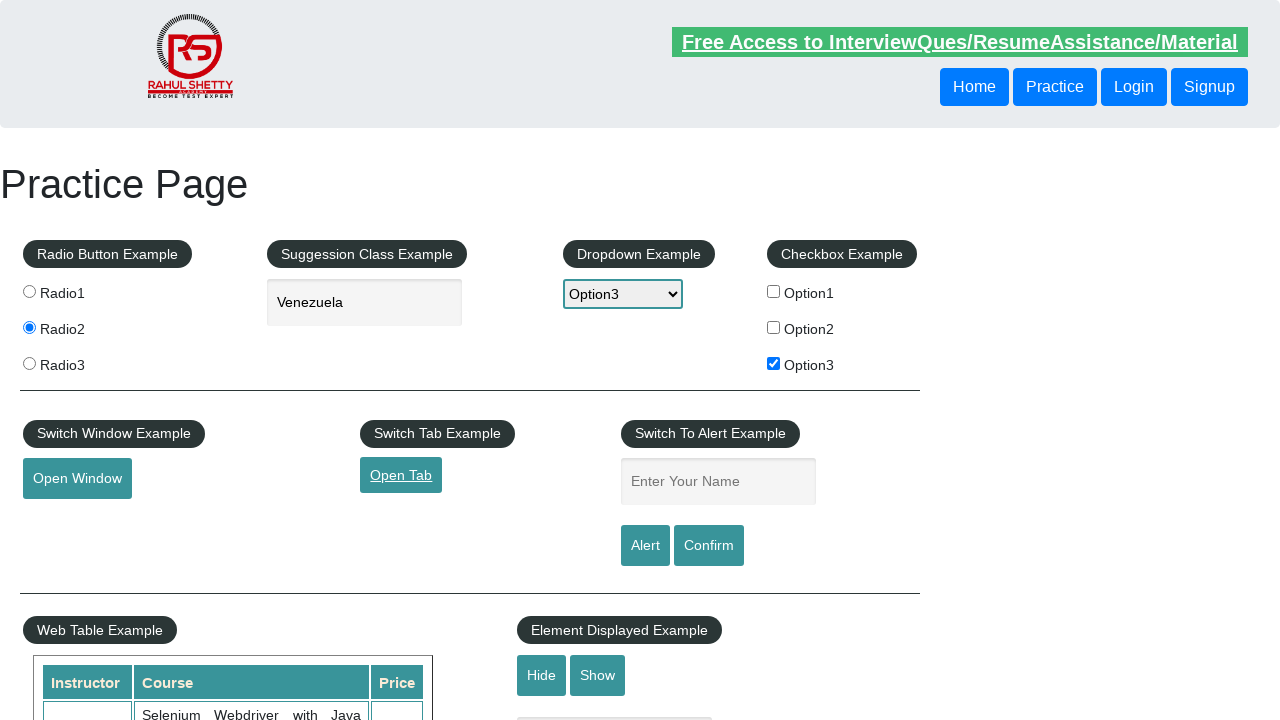

Filled name field with 'Kursat' on #name
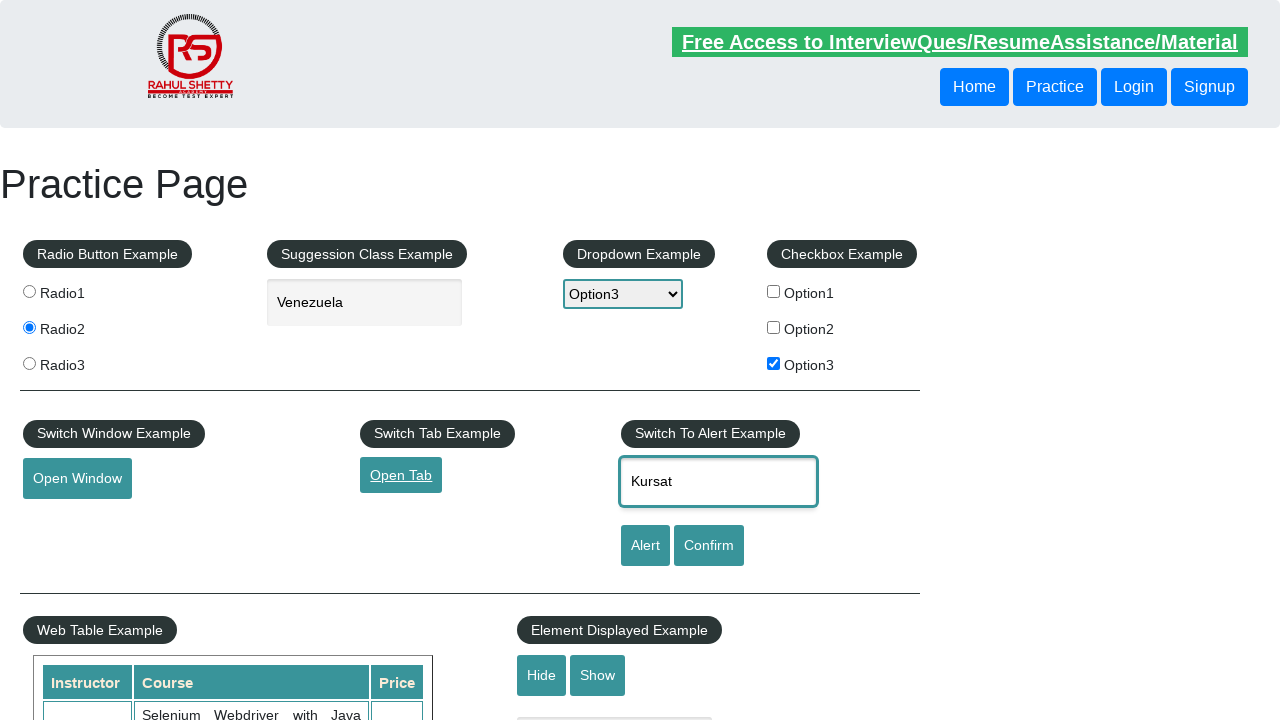

Set up dialog handler to accept alerts
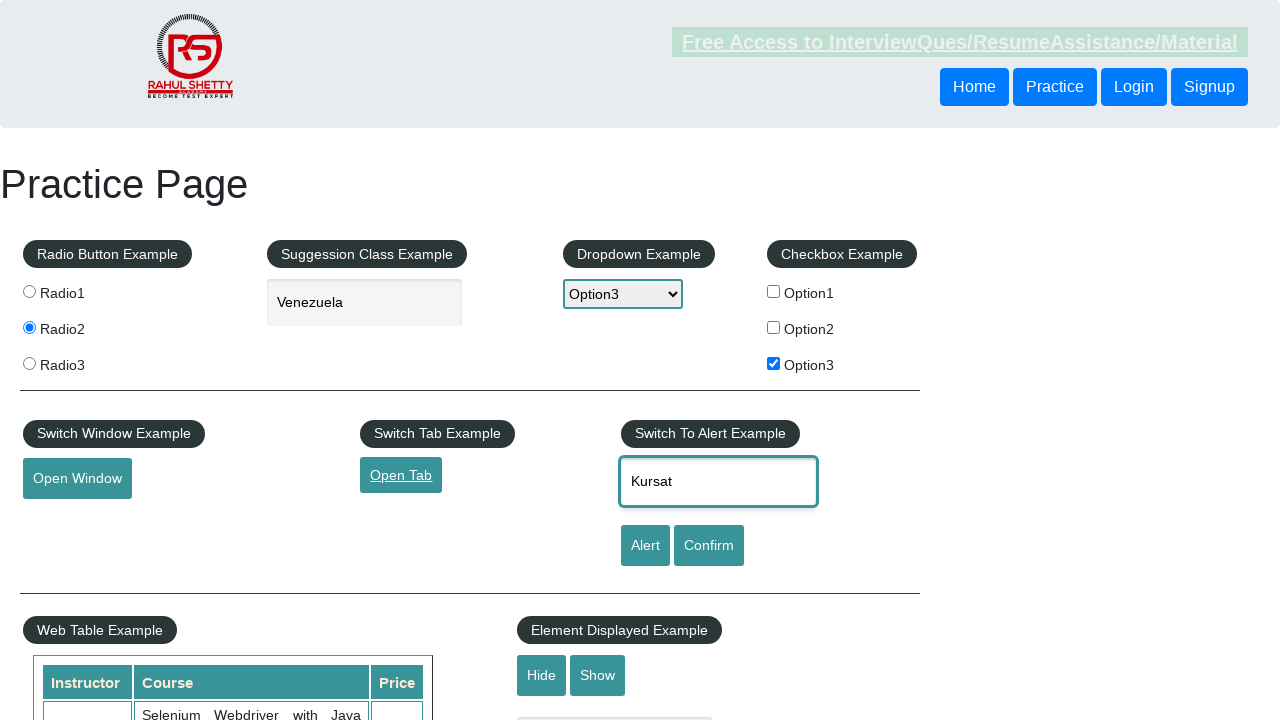

Clicked alert button to trigger alert dialog at (645, 546) on #alertbtn
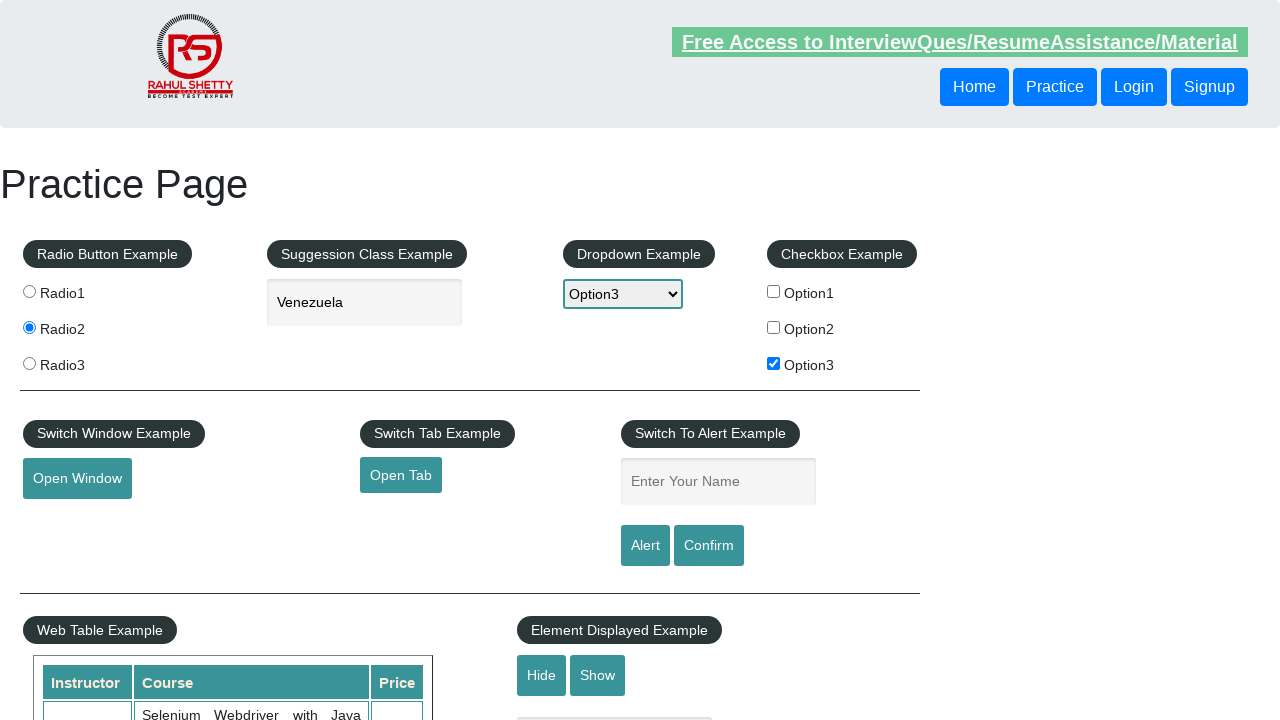

Waited for courses table to be visible
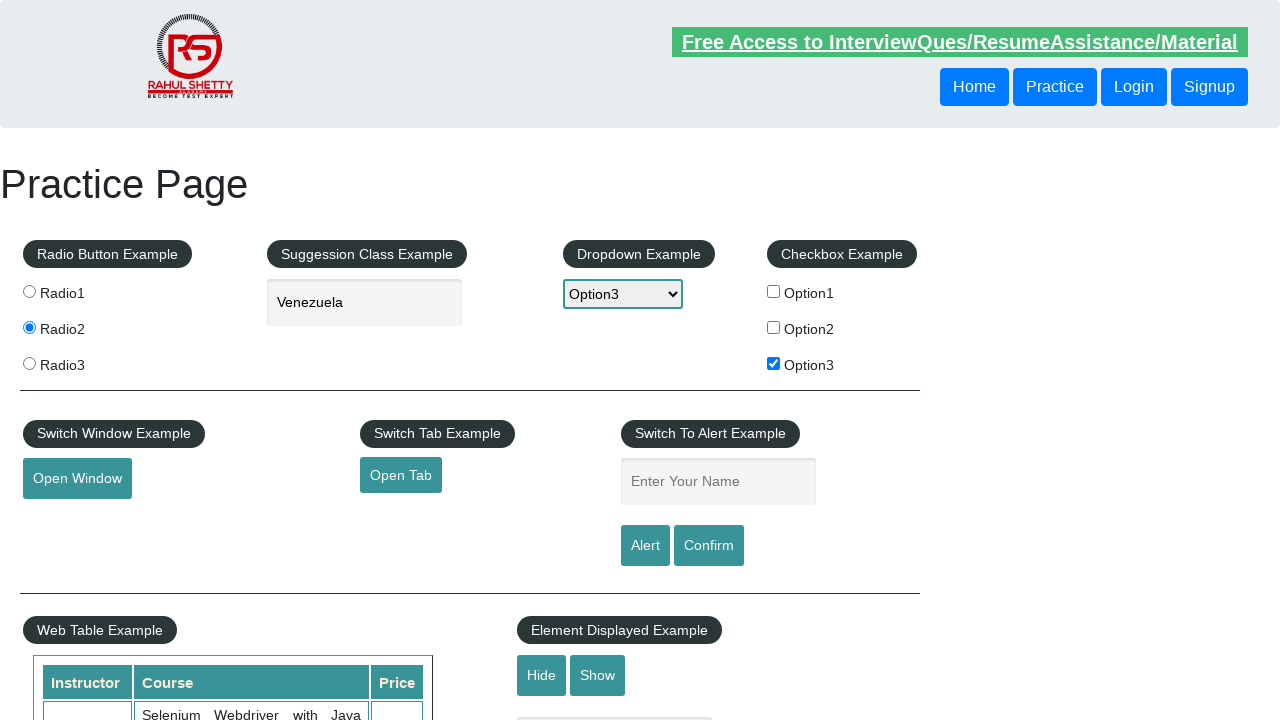

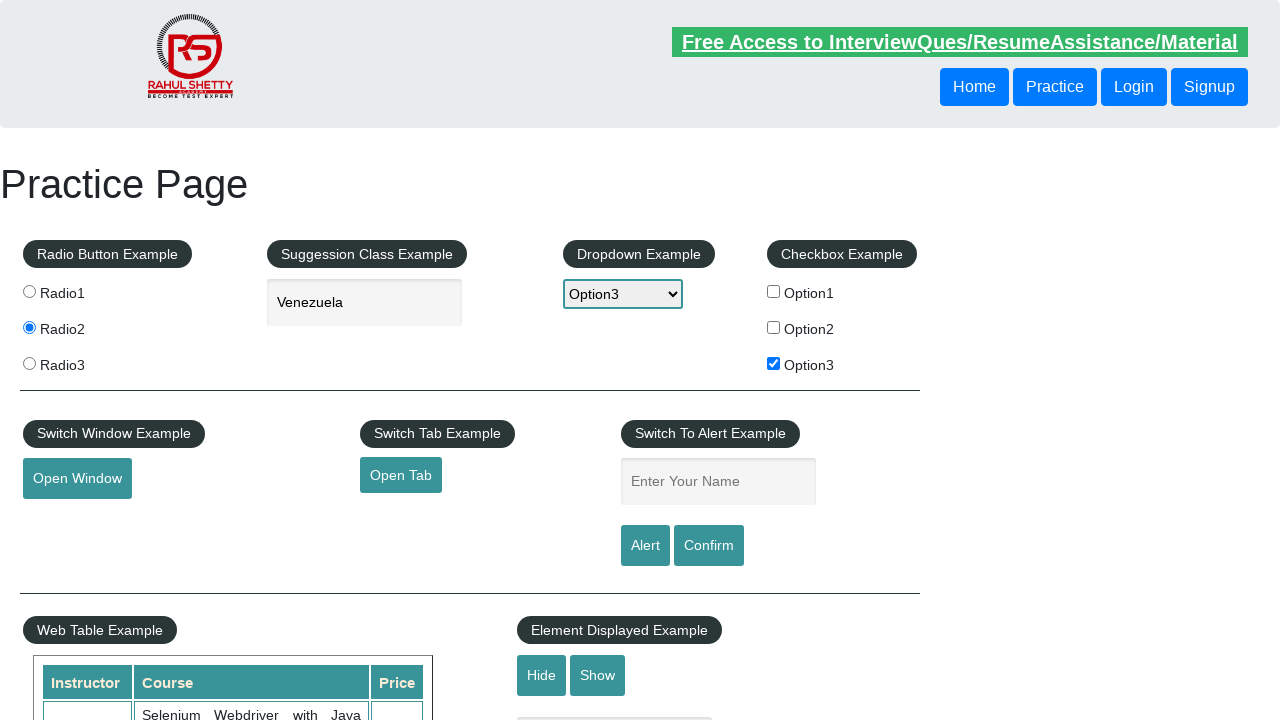